Navigates to Doosan region selection page and clicks on the India English region option

Starting URL: https://doosanportablepower.com/dpp-na/na/en/regions

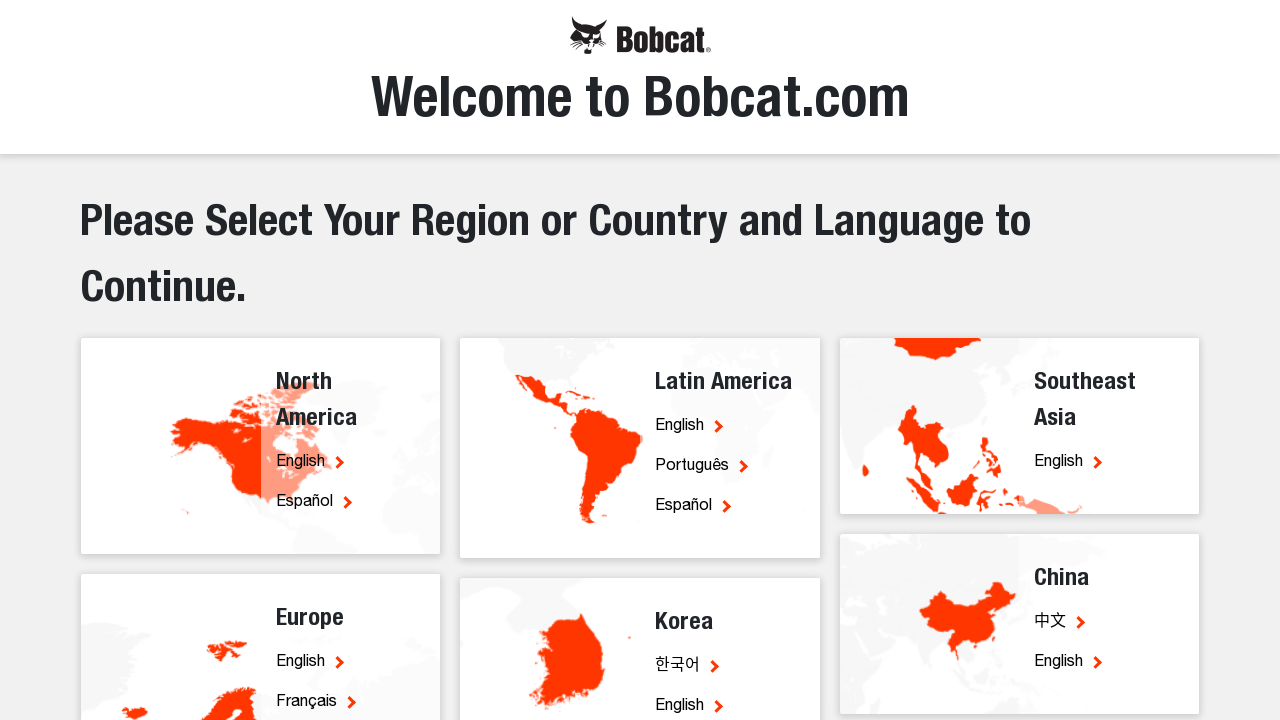

Located India English region button
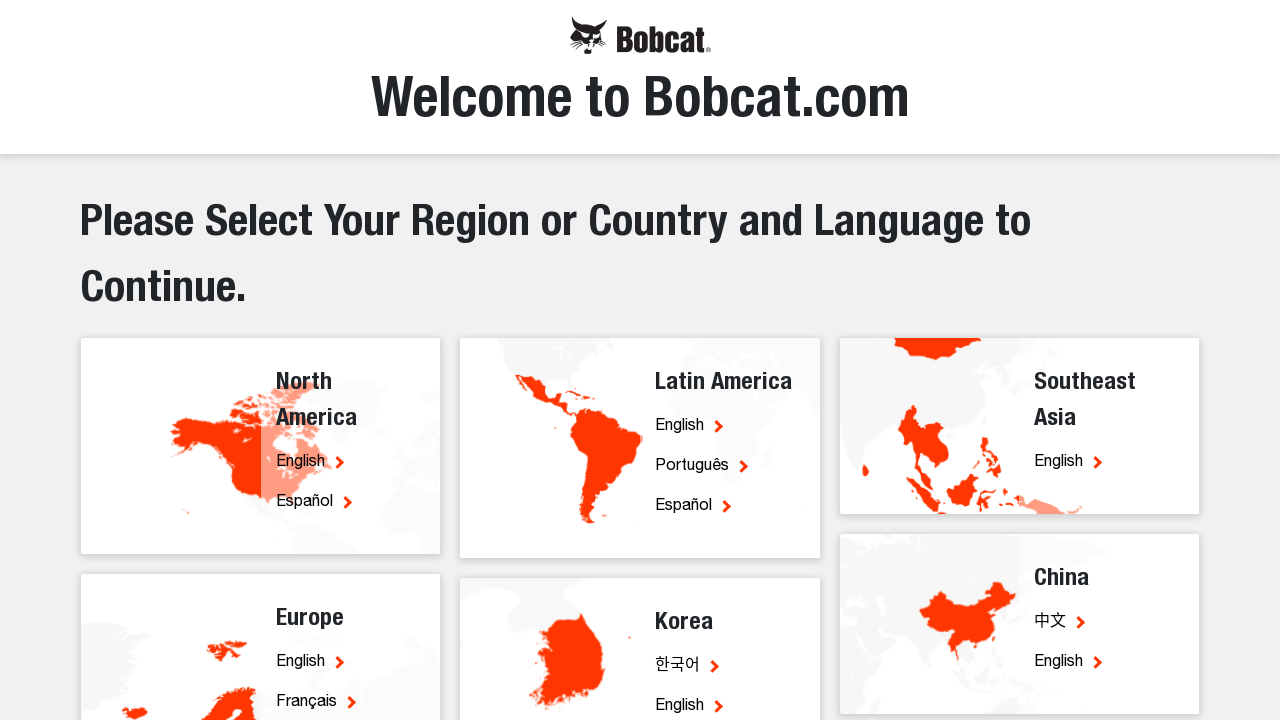

Hovered over India English region button at (680, 404) on a[href*='in/en']
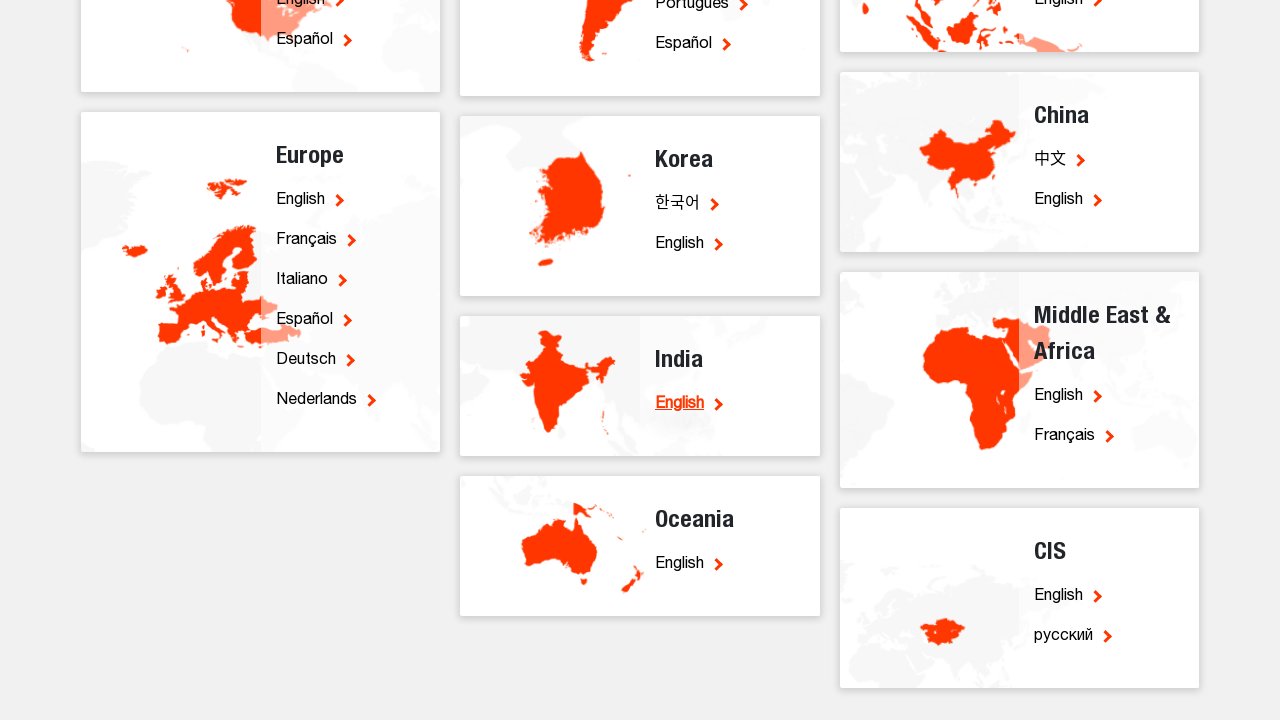

Clicked India English region button at (680, 404) on a[href*='in/en']
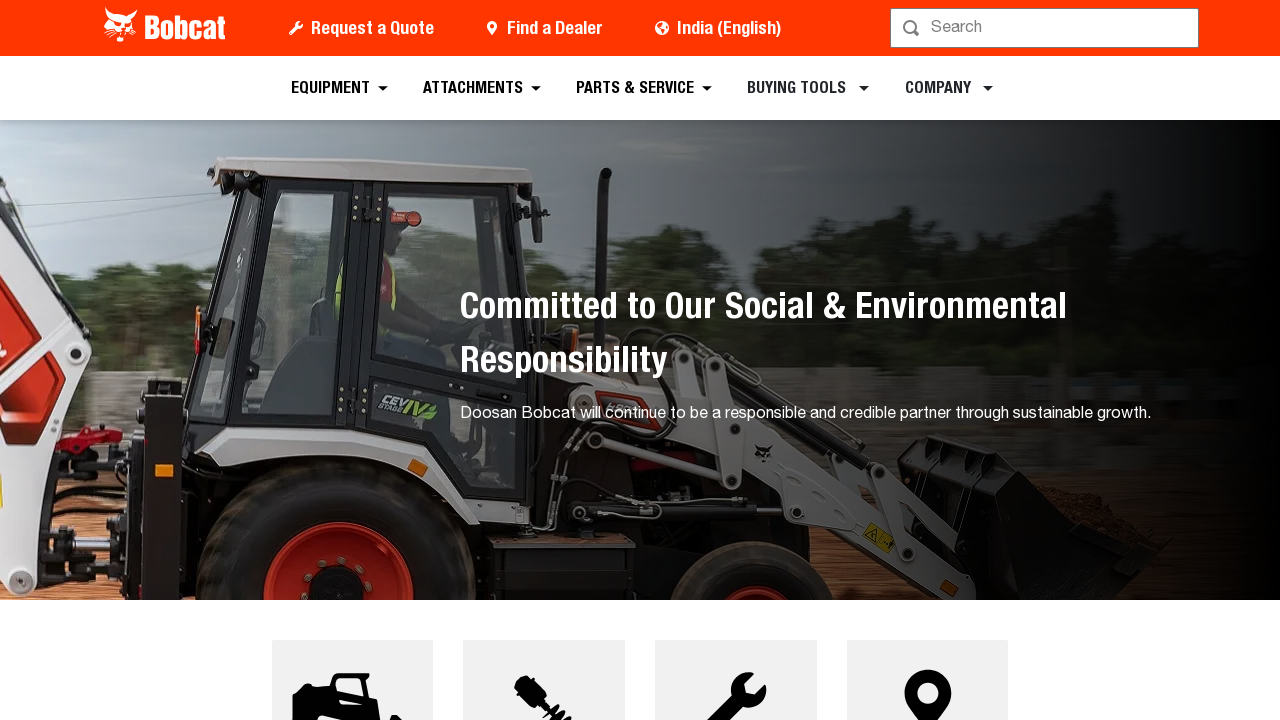

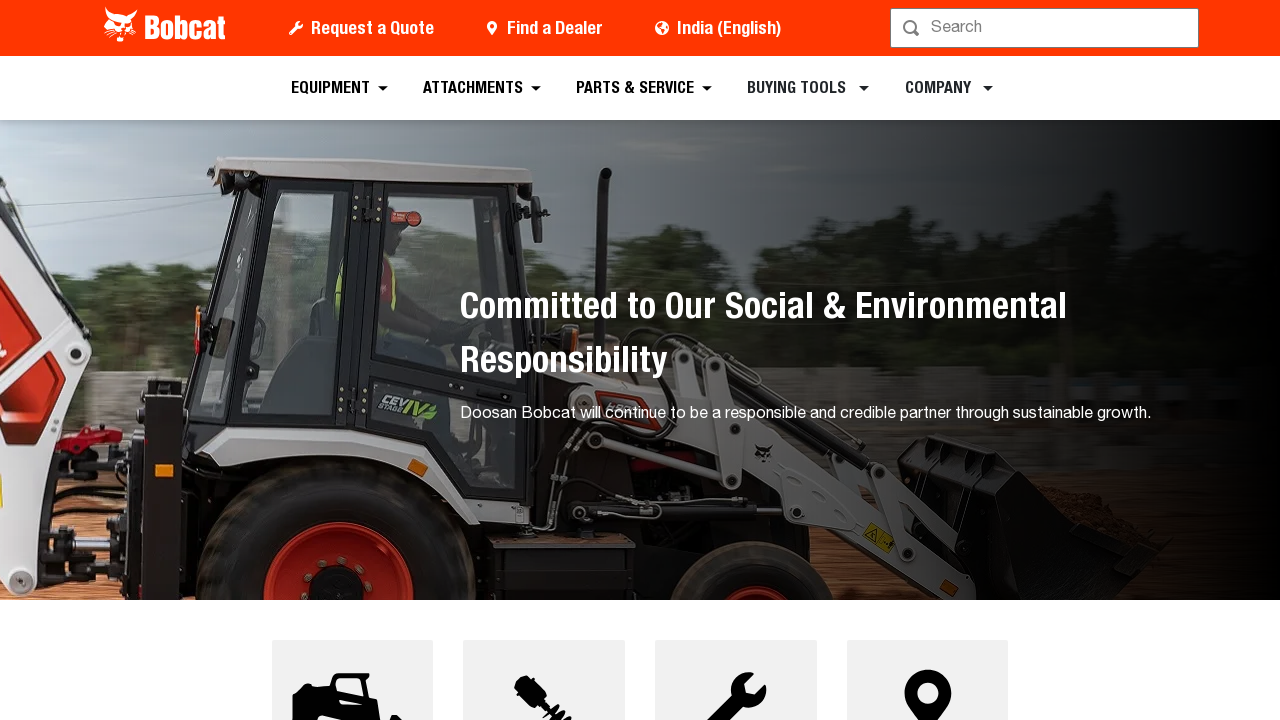